Tests frame switching functionality by filling form fields in two different iframes on a demo page - first filling email and password fields in the first frame, then switching to fill username and password in the second frame.

Starting URL: https://demoapps.qspiders.com/ui/frames/multiple?sublist=2

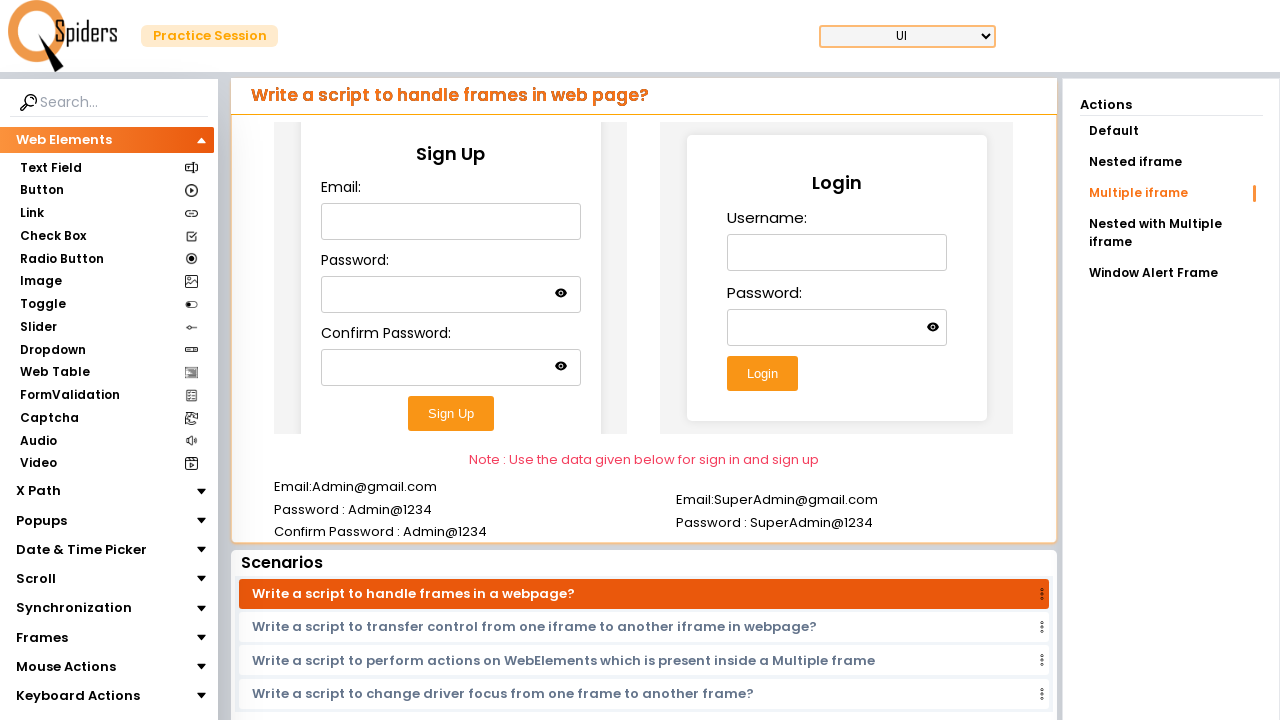

Located first iframe
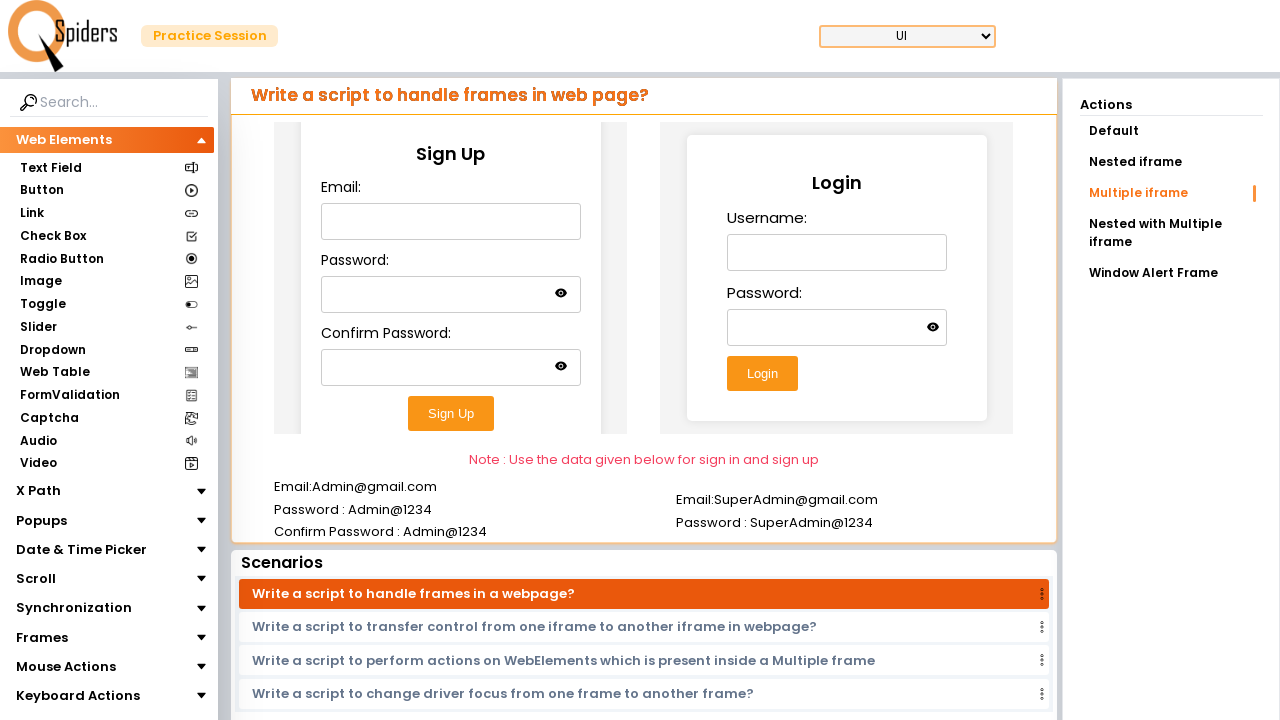

Filled email field with 'abc@gmail.com' in first frame on iframe >> nth=0 >> internal:control=enter-frame >> #email
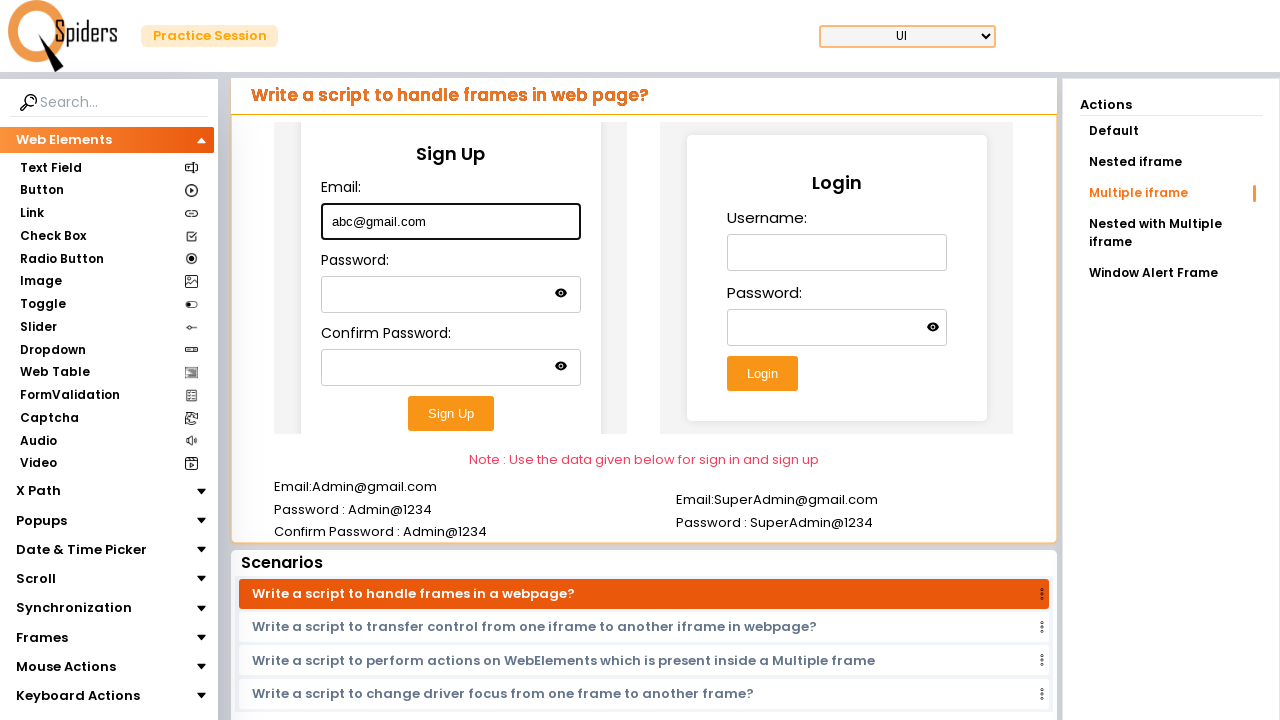

Filled password field with 'Password@123' in first frame on iframe >> nth=0 >> internal:control=enter-frame >> #password
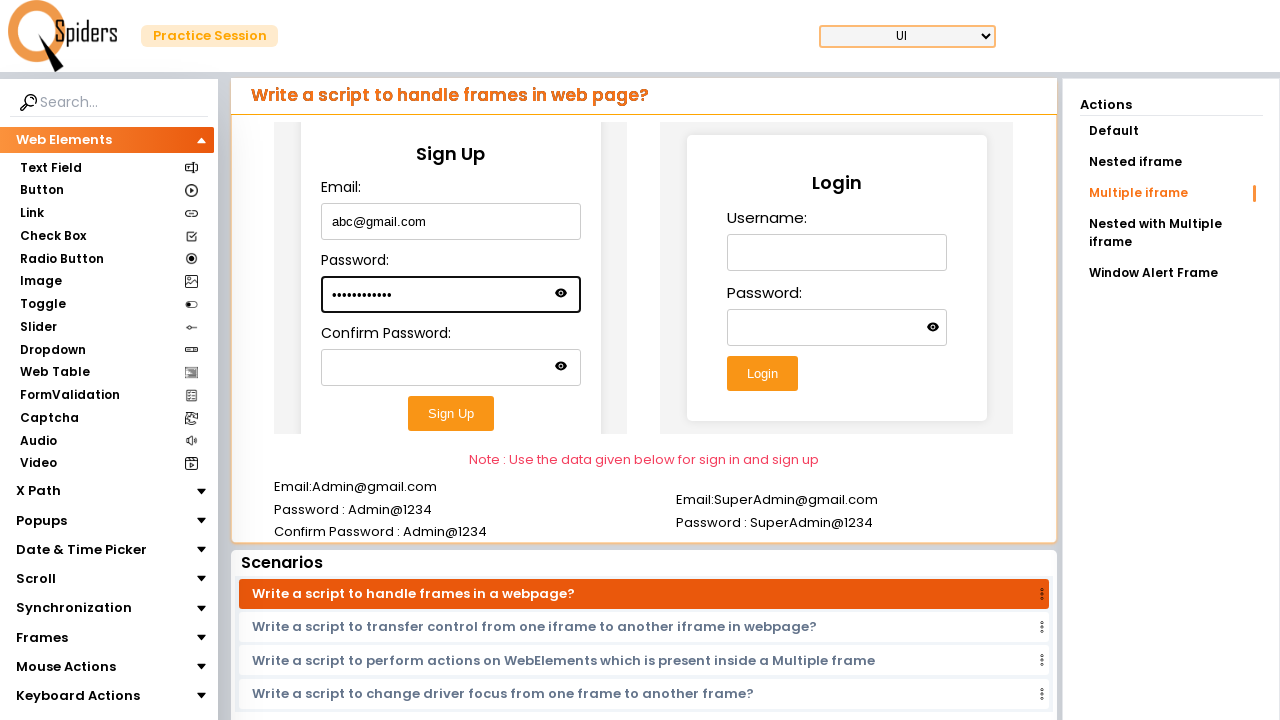

Filled confirm password field with 'Password@123' in first frame on iframe >> nth=0 >> internal:control=enter-frame >> input[name='confirmPassword']
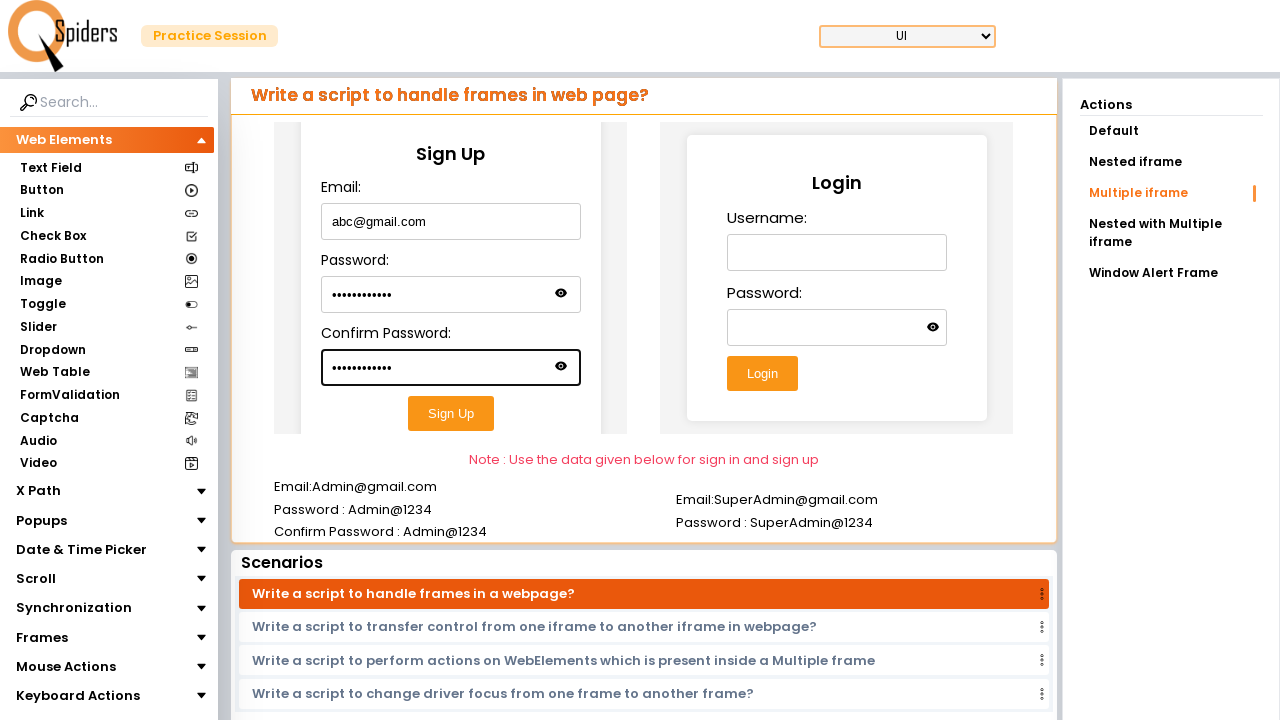

Located second (last) iframe
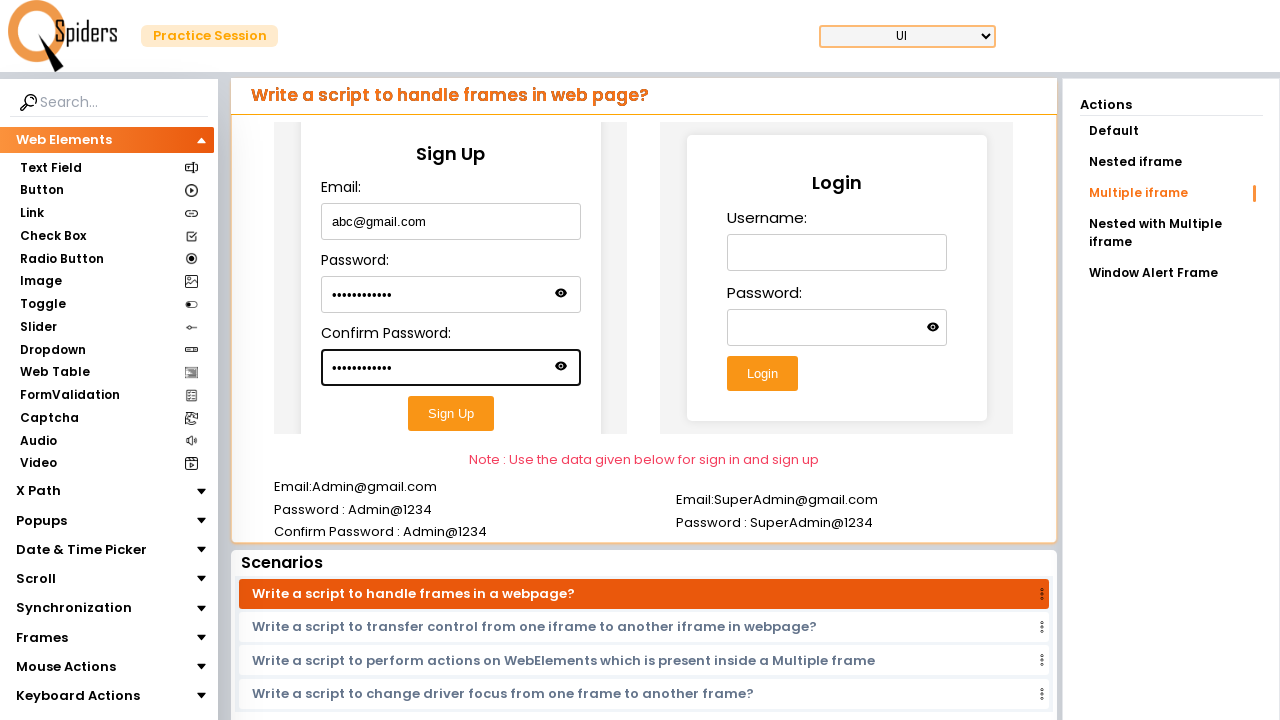

Filled username field with 'abc' in second frame on iframe >> nth=-1 >> internal:control=enter-frame >> #username
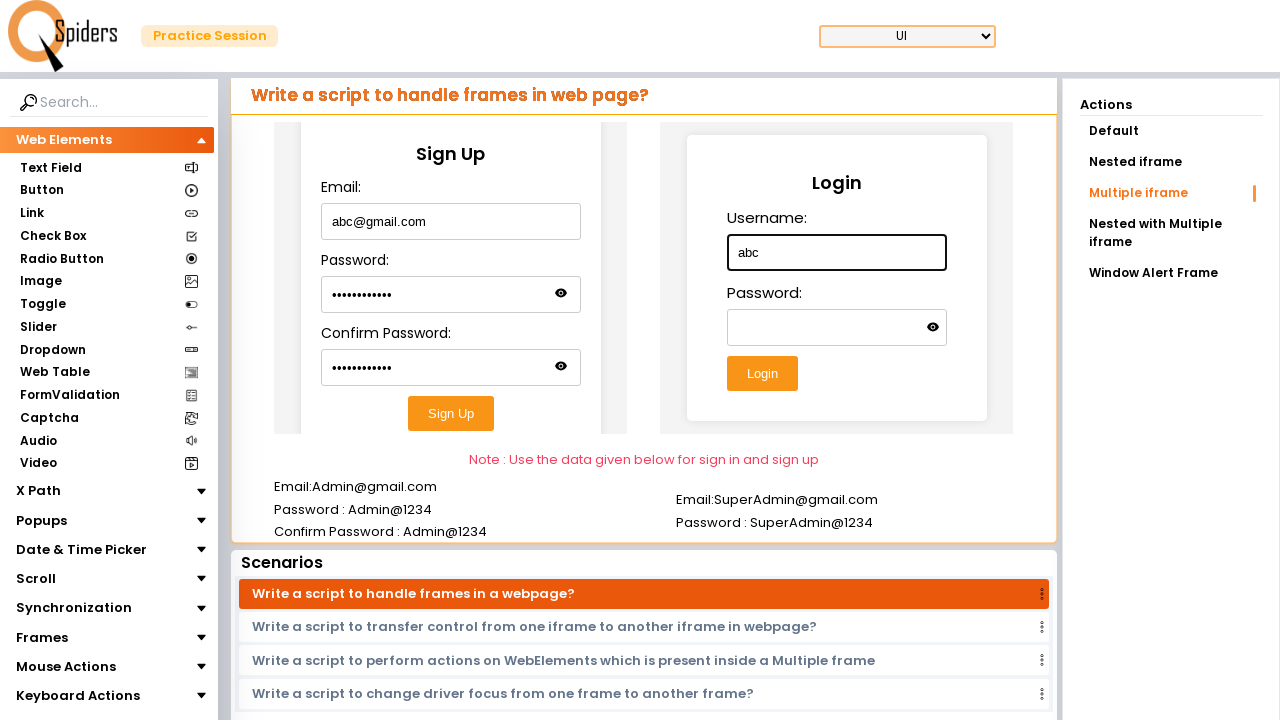

Filled password field with 'Password@123' in second frame on iframe >> nth=-1 >> internal:control=enter-frame >> #password
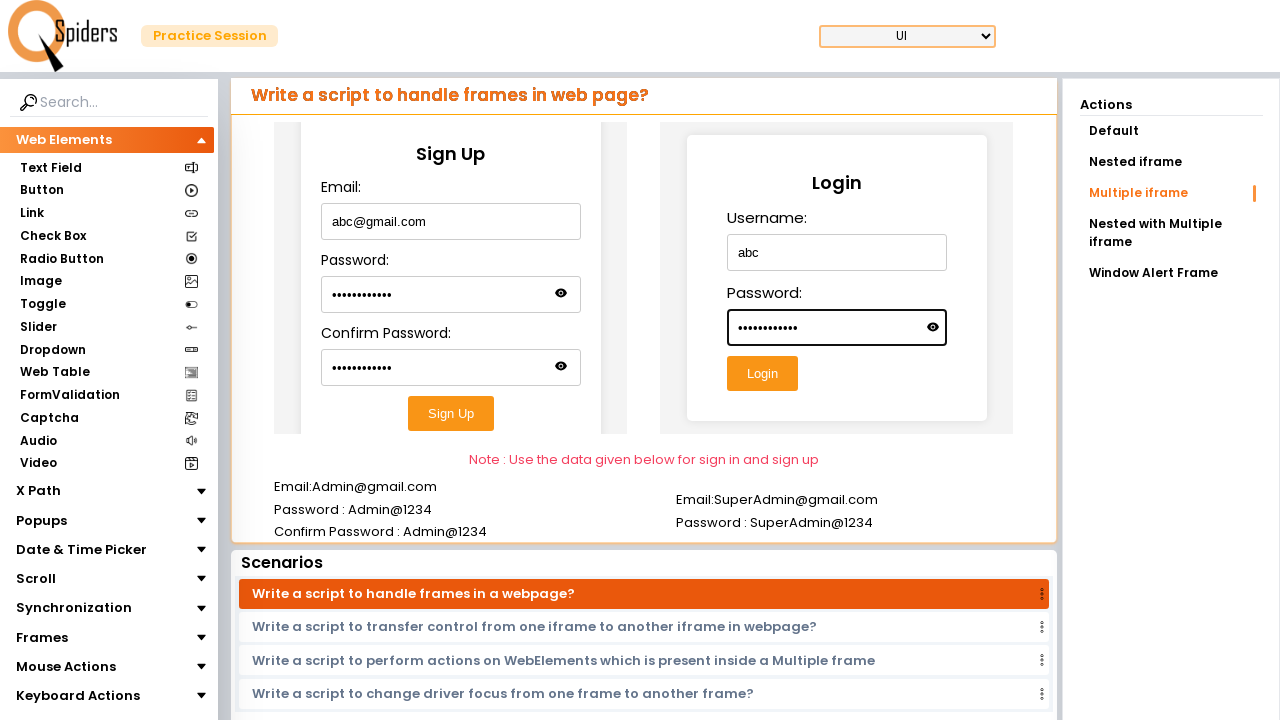

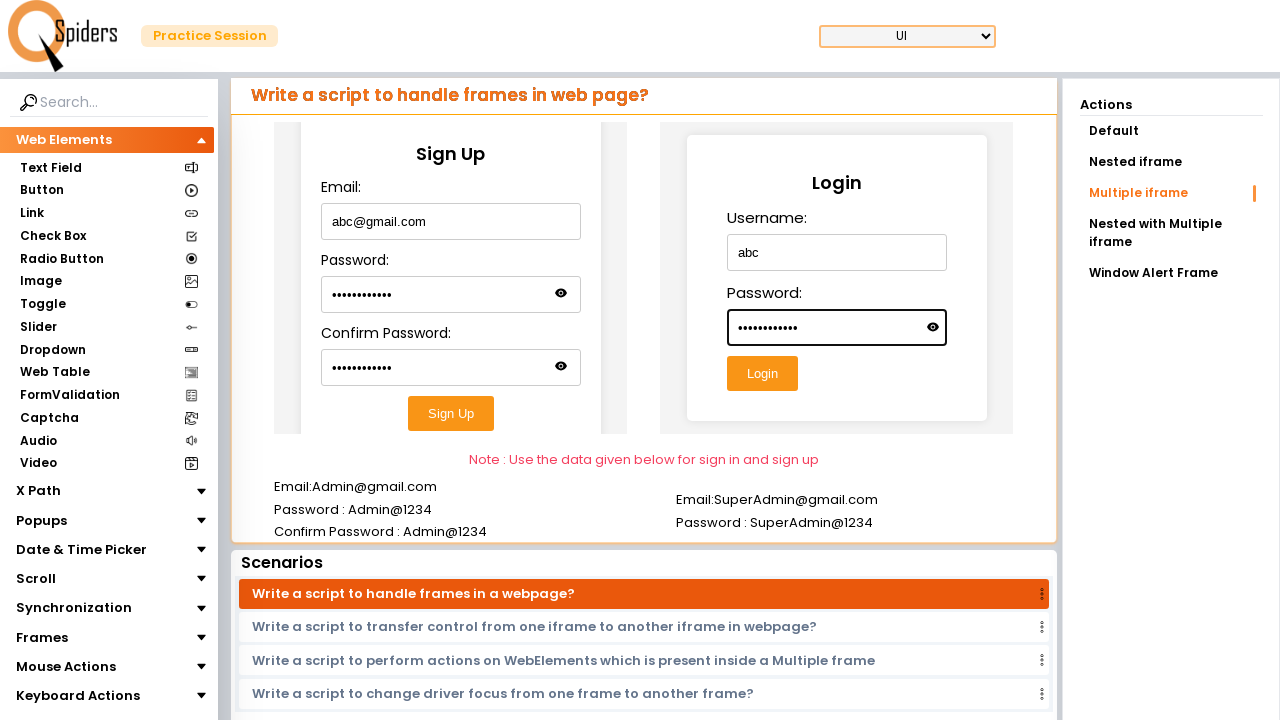